Tests custom Angular Material radio button by clicking using JavaScript and verifying selection state

Starting URL: https://material.angular.io/components/radio/examples

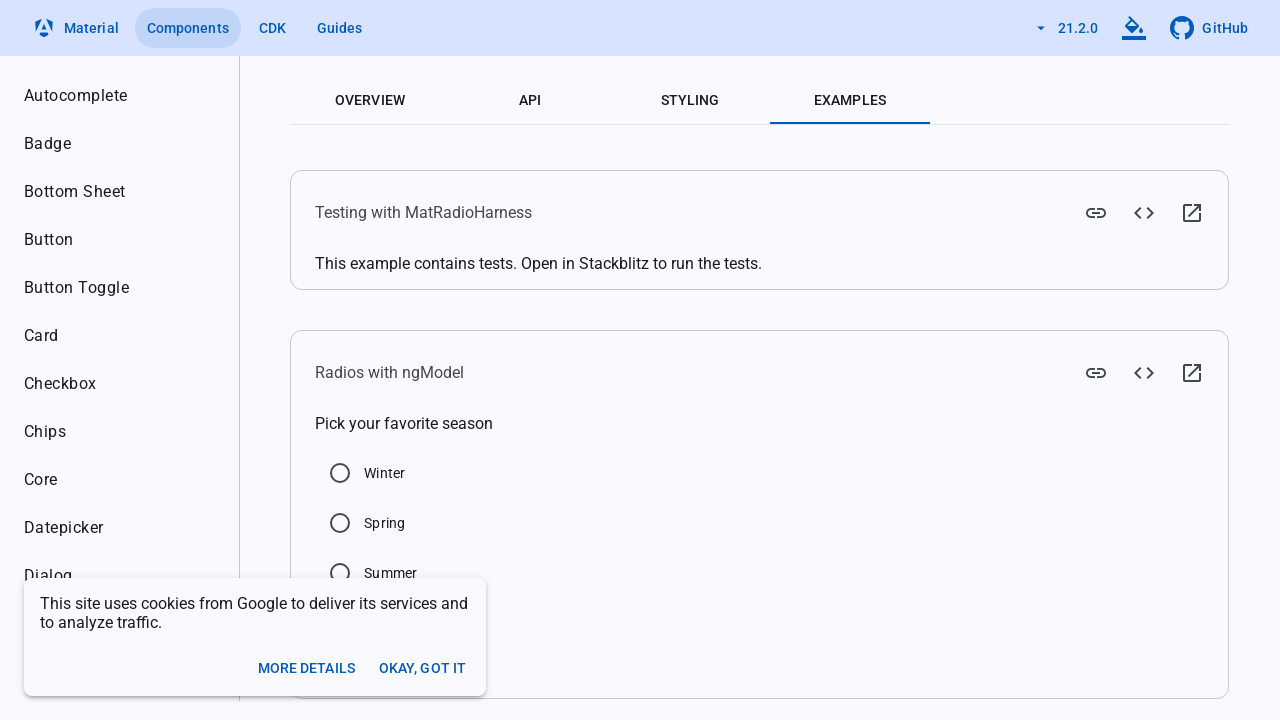

Clicked Winter radio button using JavaScript evaluation
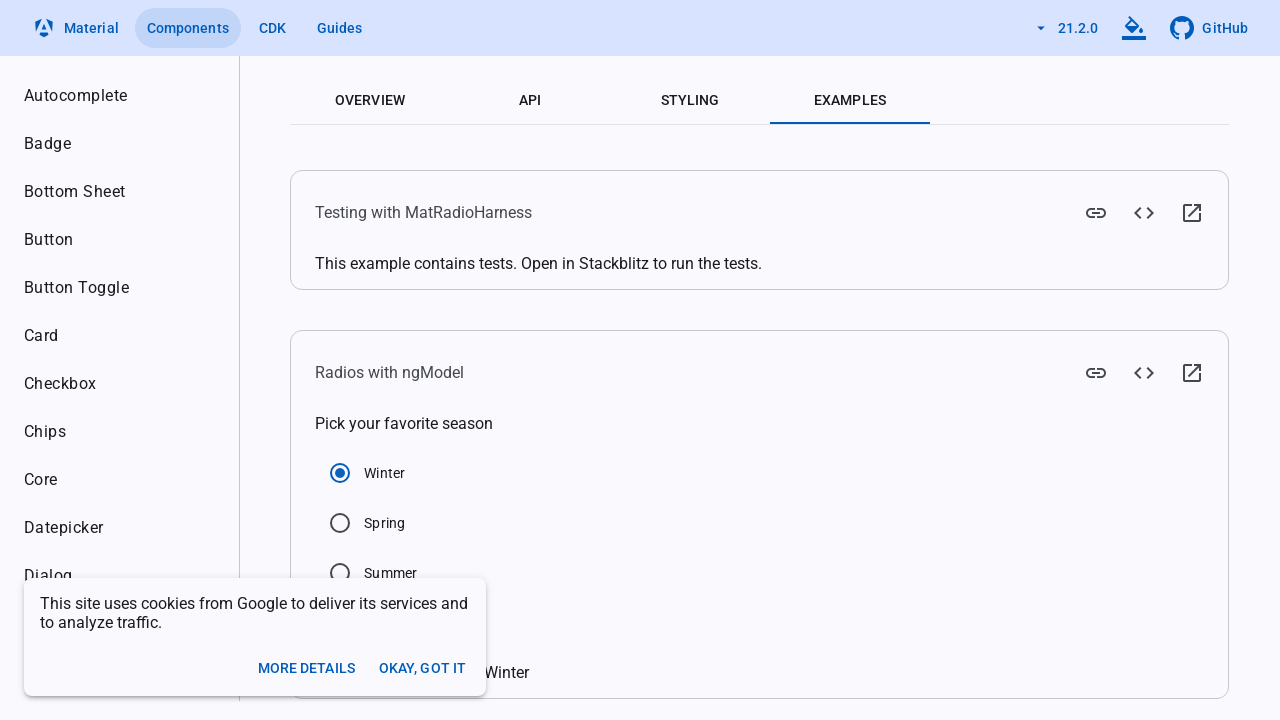

Waited 500ms for radio button state to update
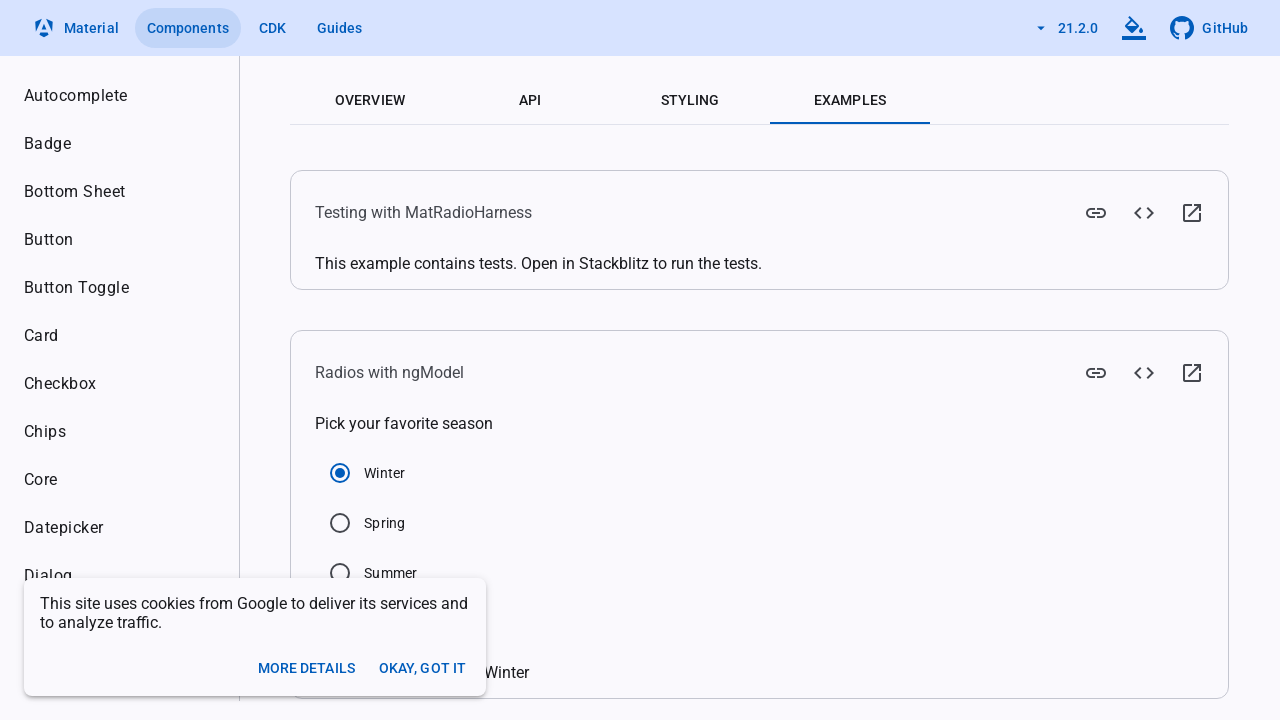

Verified Winter radio button is checked/selected
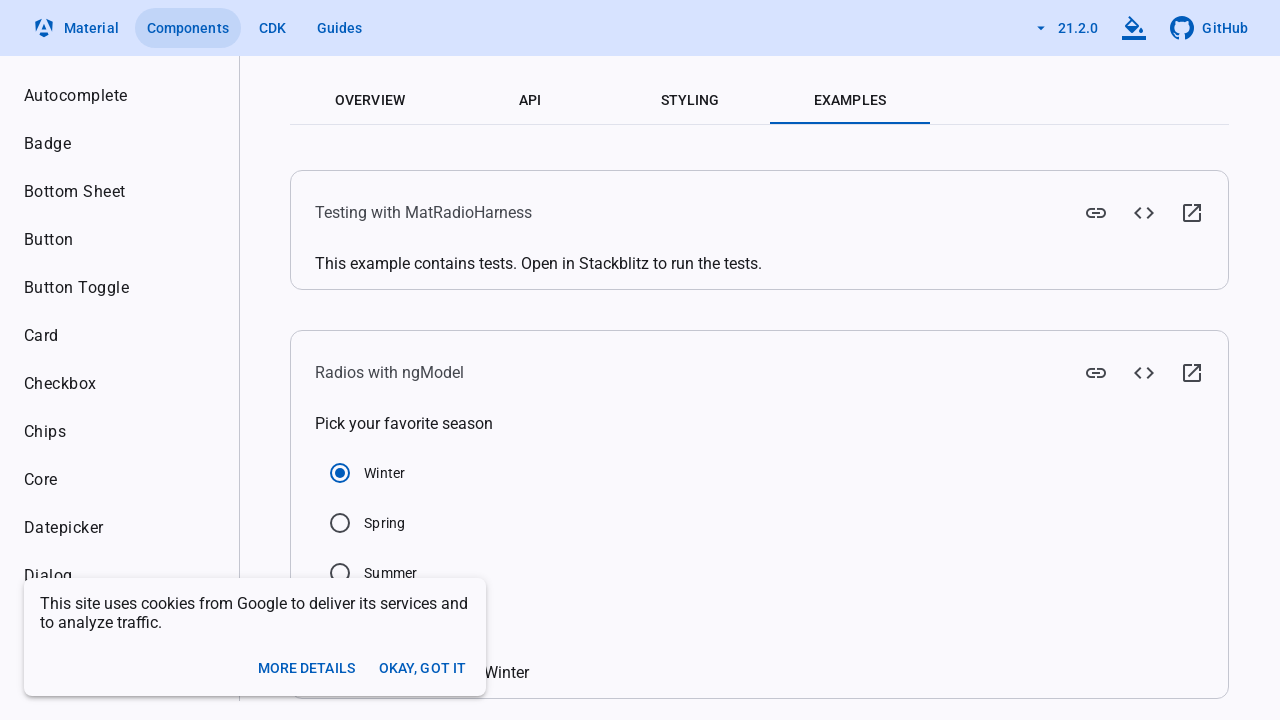

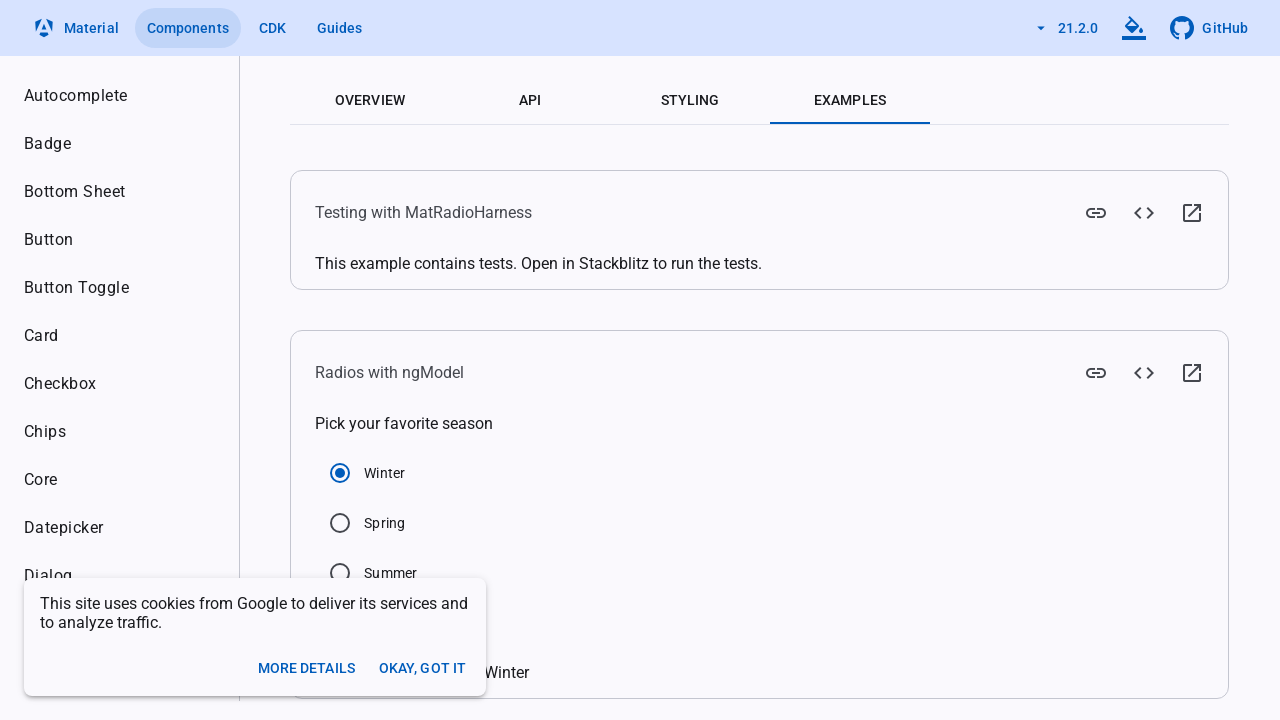